Tests iframe handling by clicking buttons inside frames and nested frames, demonstrating how to switch between frame contexts

Starting URL: https://www.leafground.com/frame.xhtml

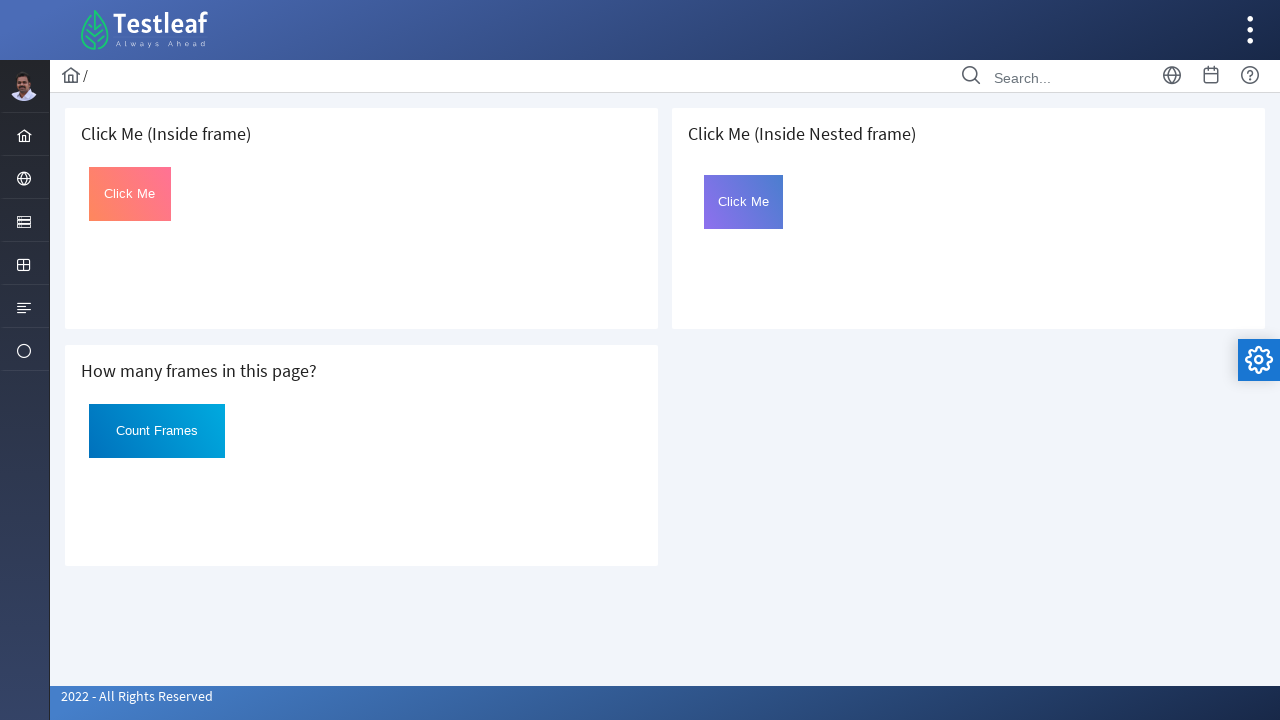

Located first iframe on page
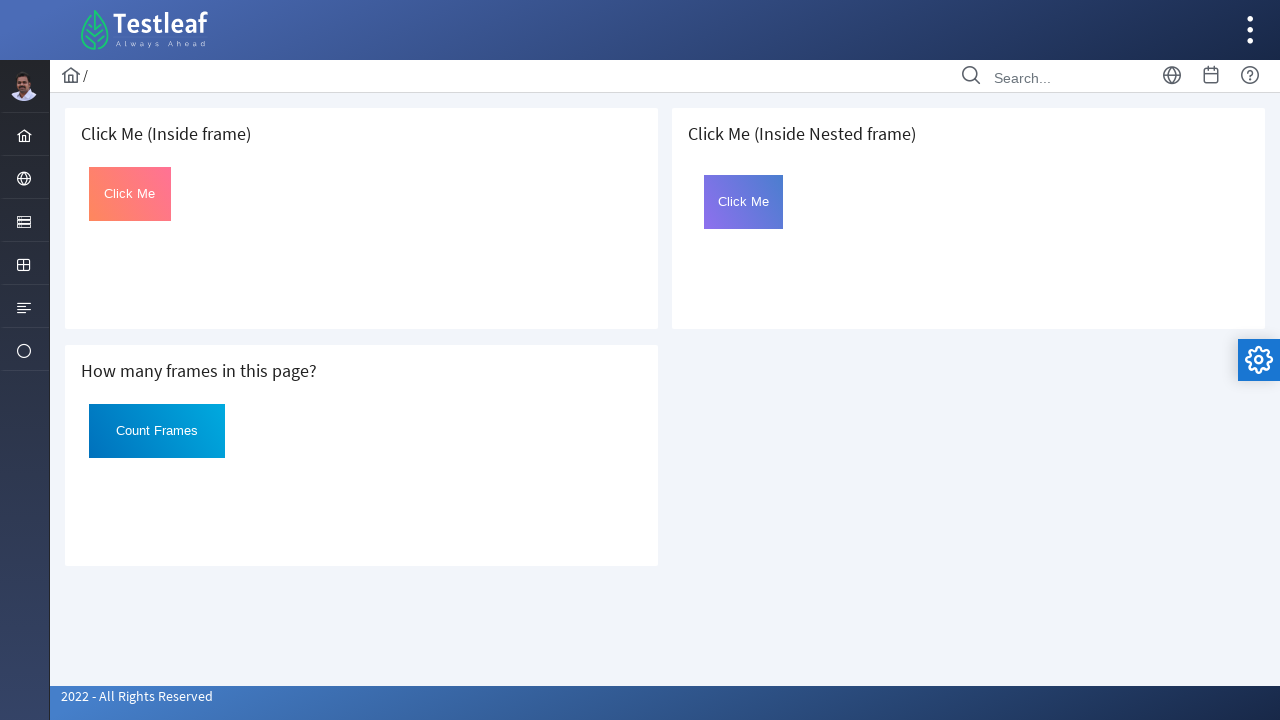

Clicked button inside first frame at (130, 194) on iframe >> nth=0 >> internal:control=enter-frame >> button#Click
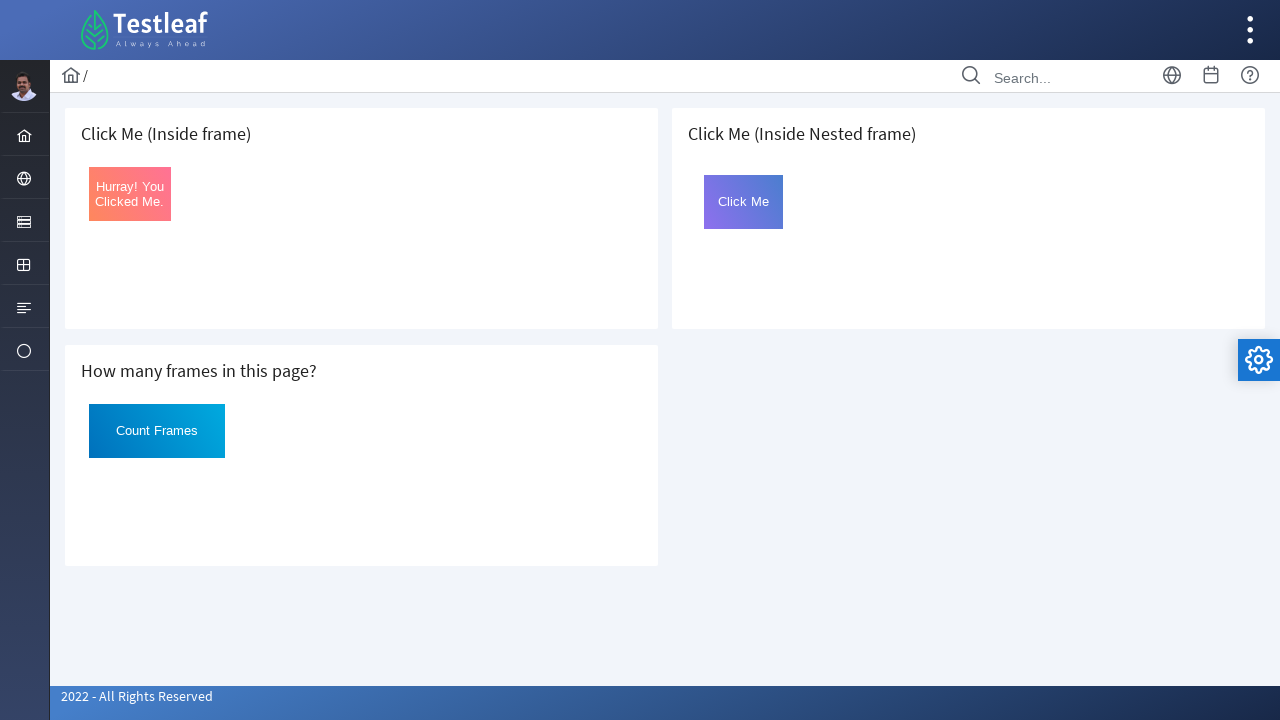

Retrieved button text from first frame: 'Hurray! You Clicked Me.'
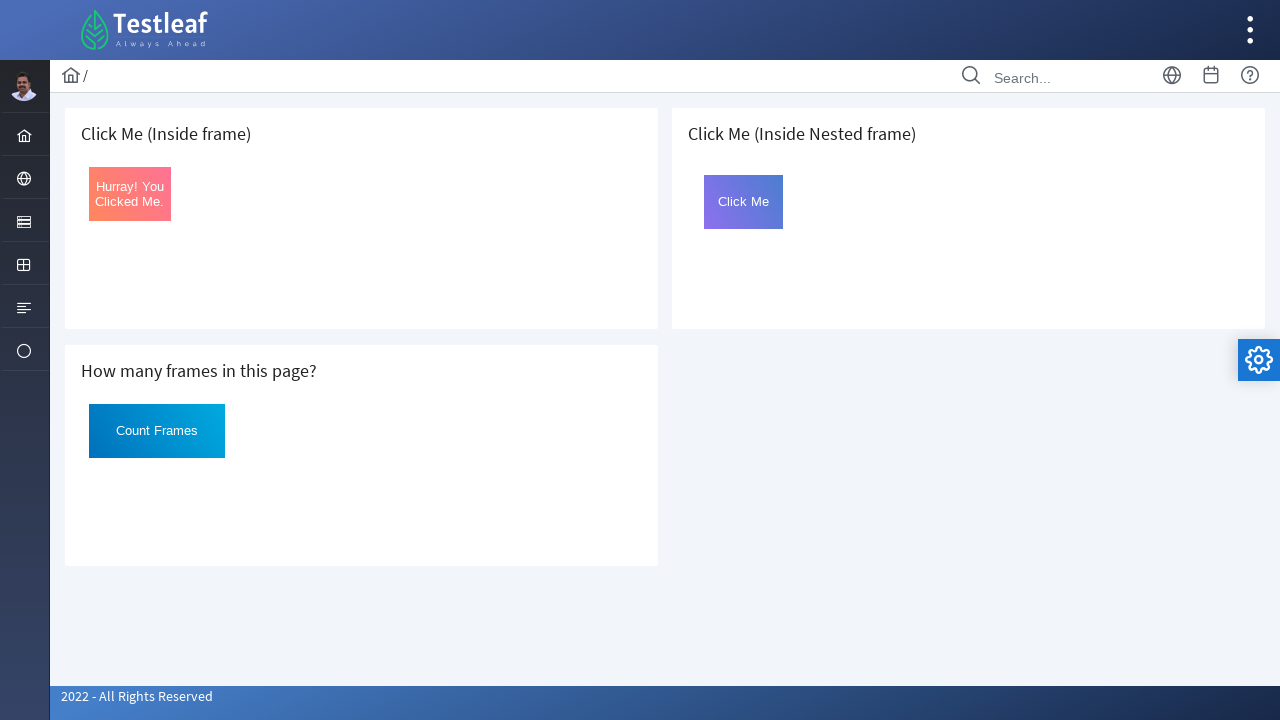

Located third iframe on page
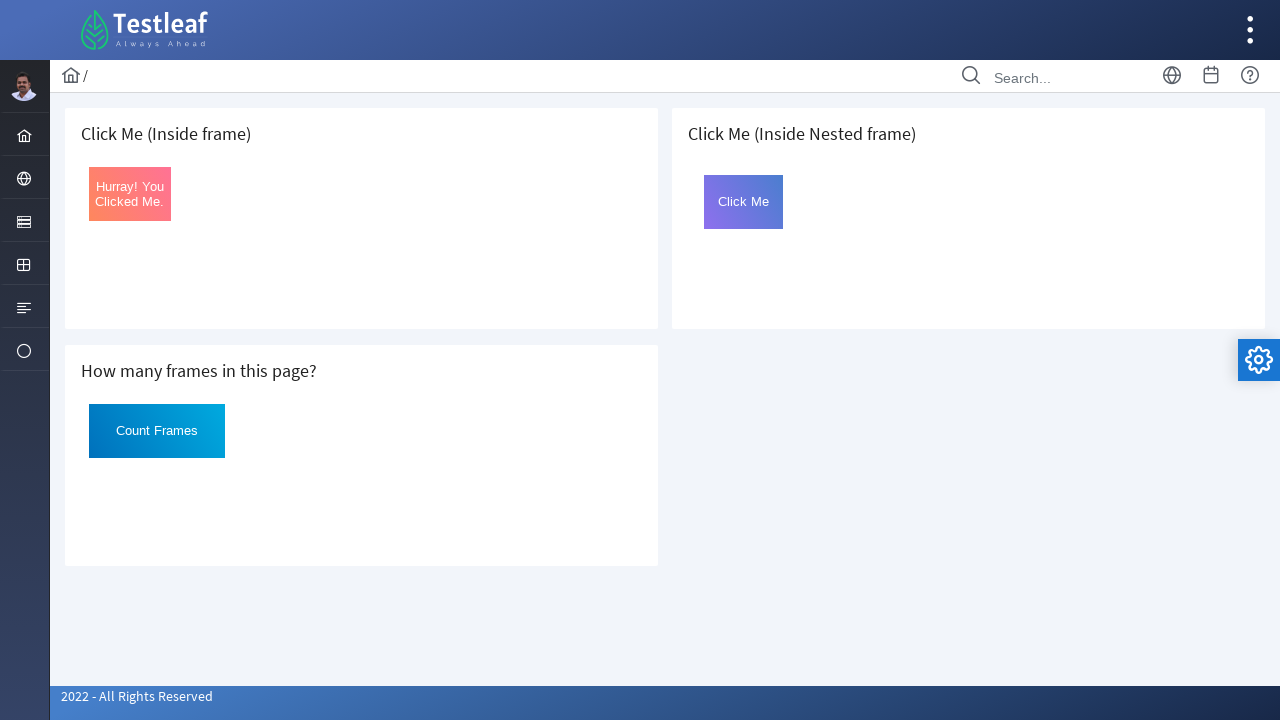

Located nested frame inside third iframe
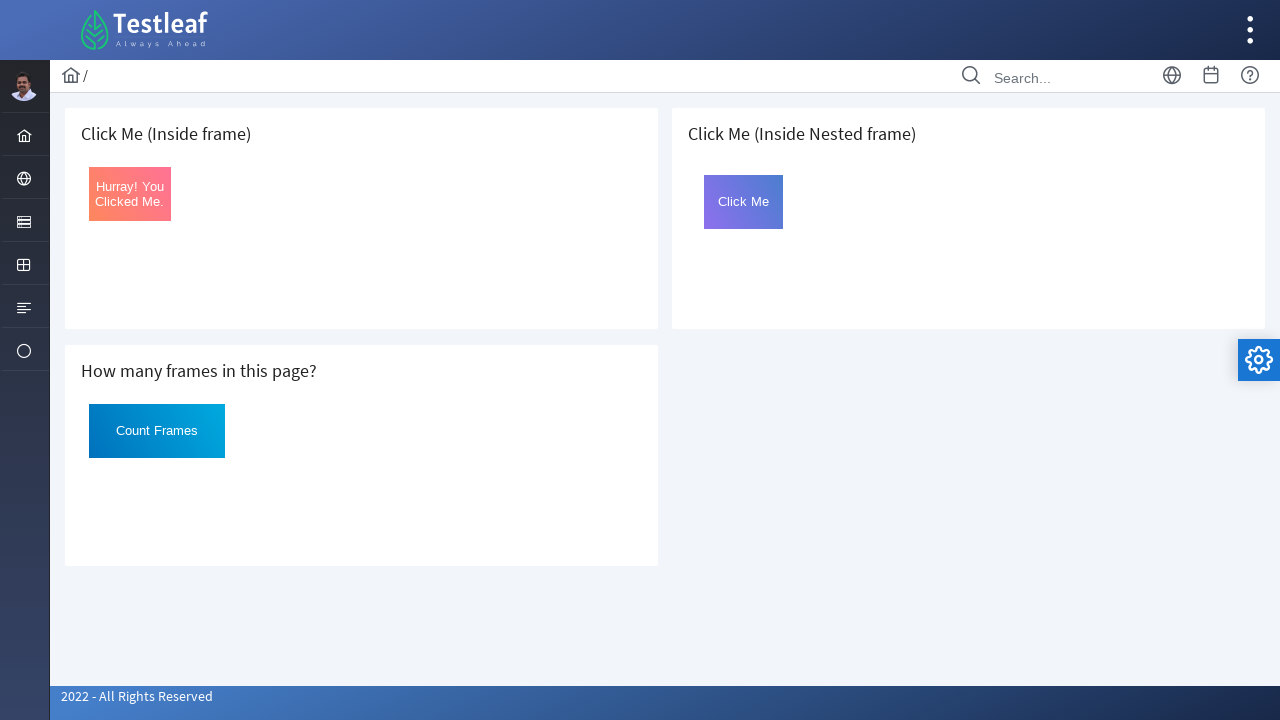

Clicked button inside nested frame at (744, 202) on iframe >> nth=2 >> internal:control=enter-frame >> iframe[name='frame2'] >> inte
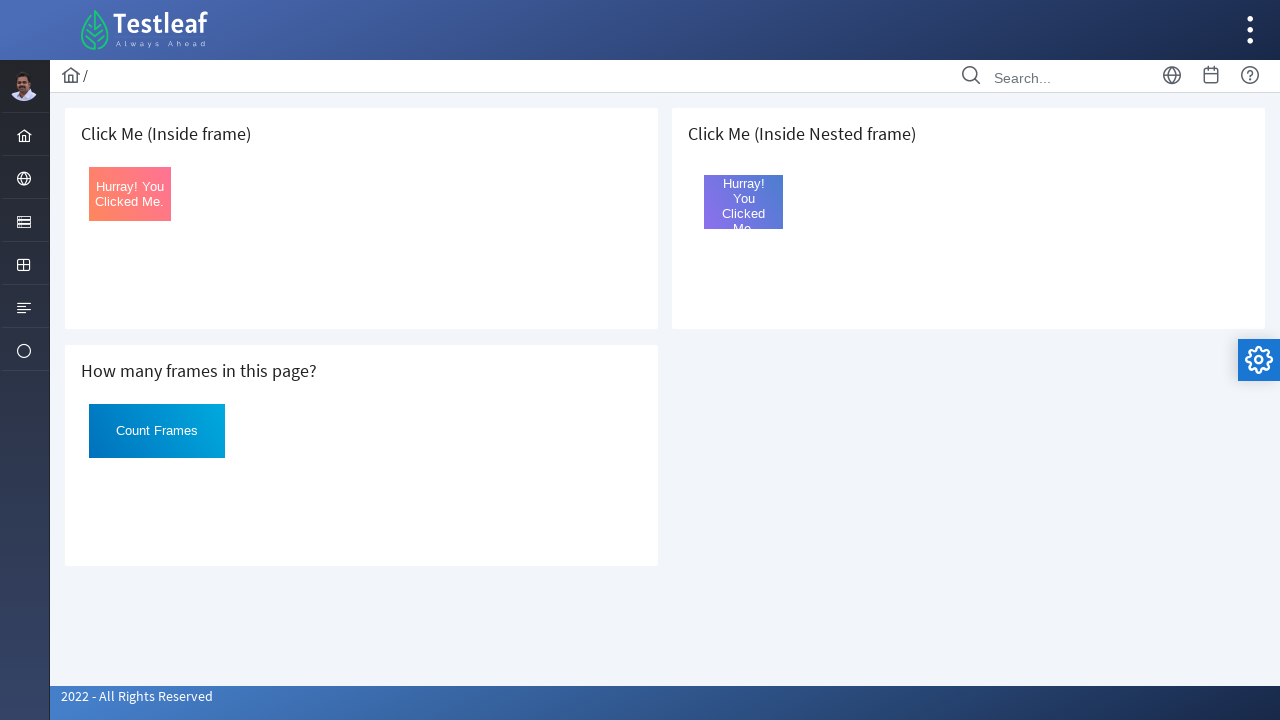

Retrieved button text from nested frame: 'Hurray! You Clicked Me.'
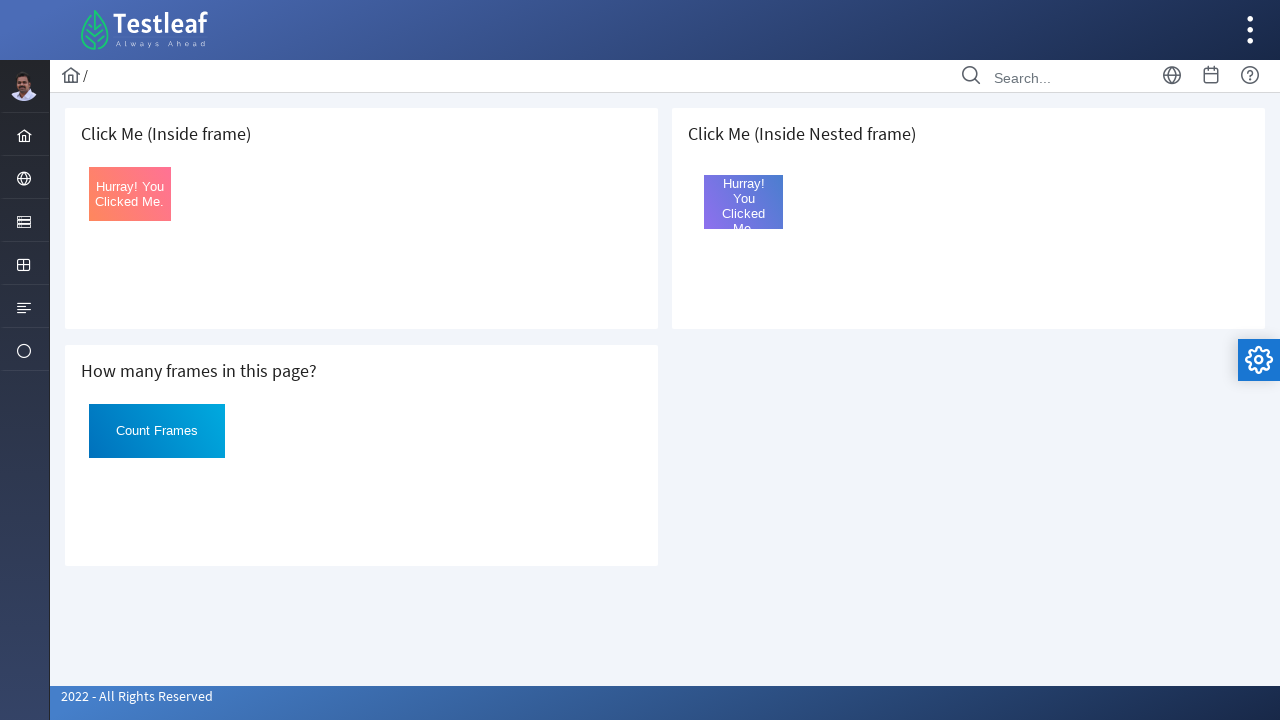

Counted total iframes on page: 3
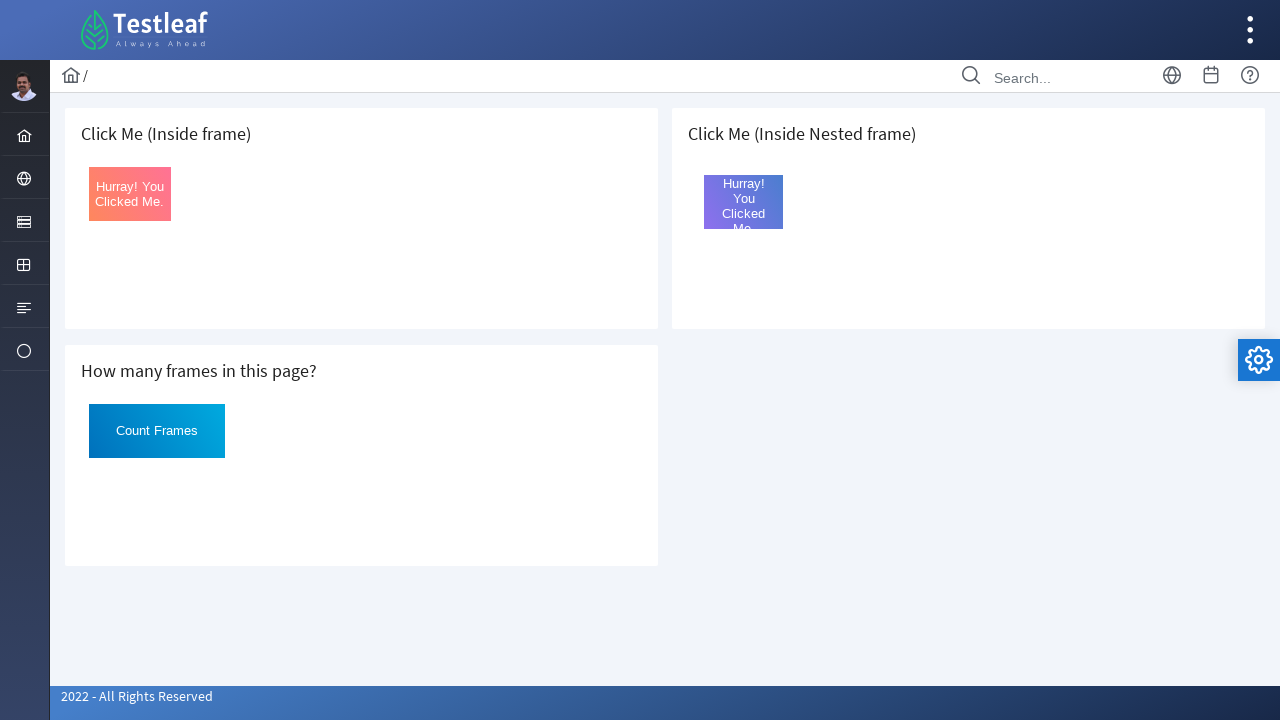

Retrieved src attribute from iframe 0: 'default.xhtml'
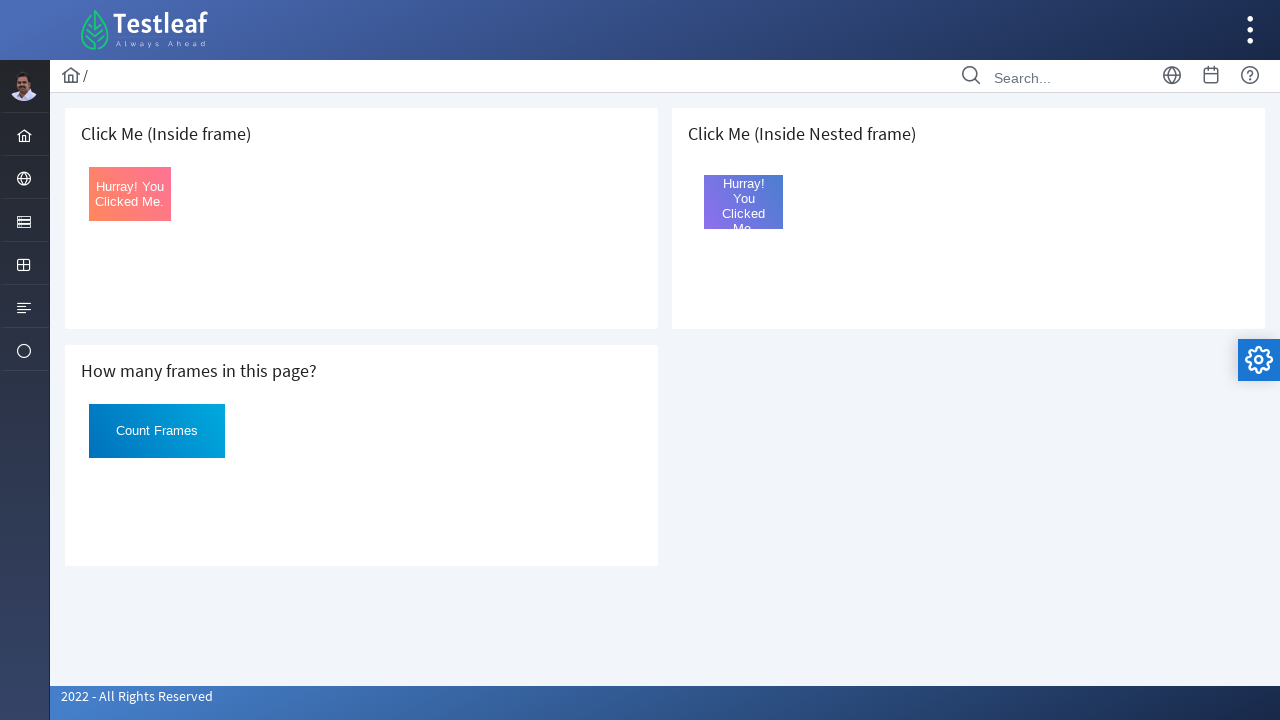

Retrieved src attribute from iframe 1: 'nested.xhtml'
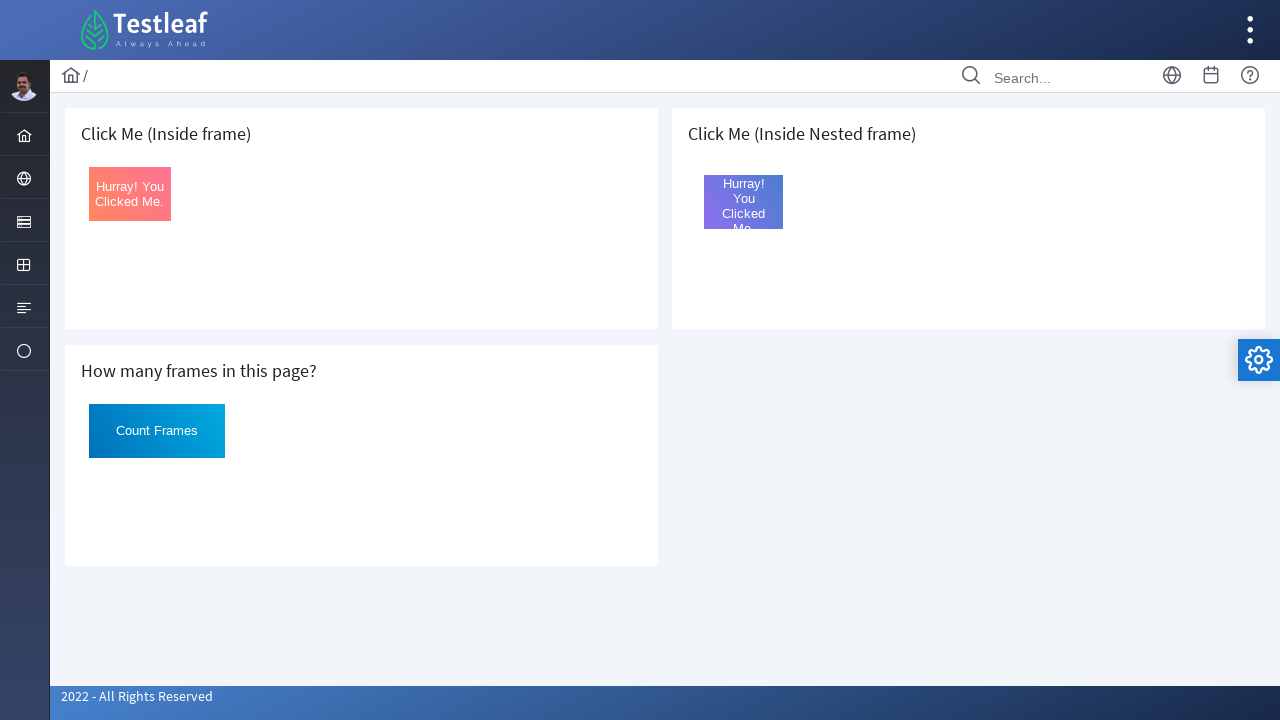

Retrieved src attribute from iframe 2: 'page.xhtml'
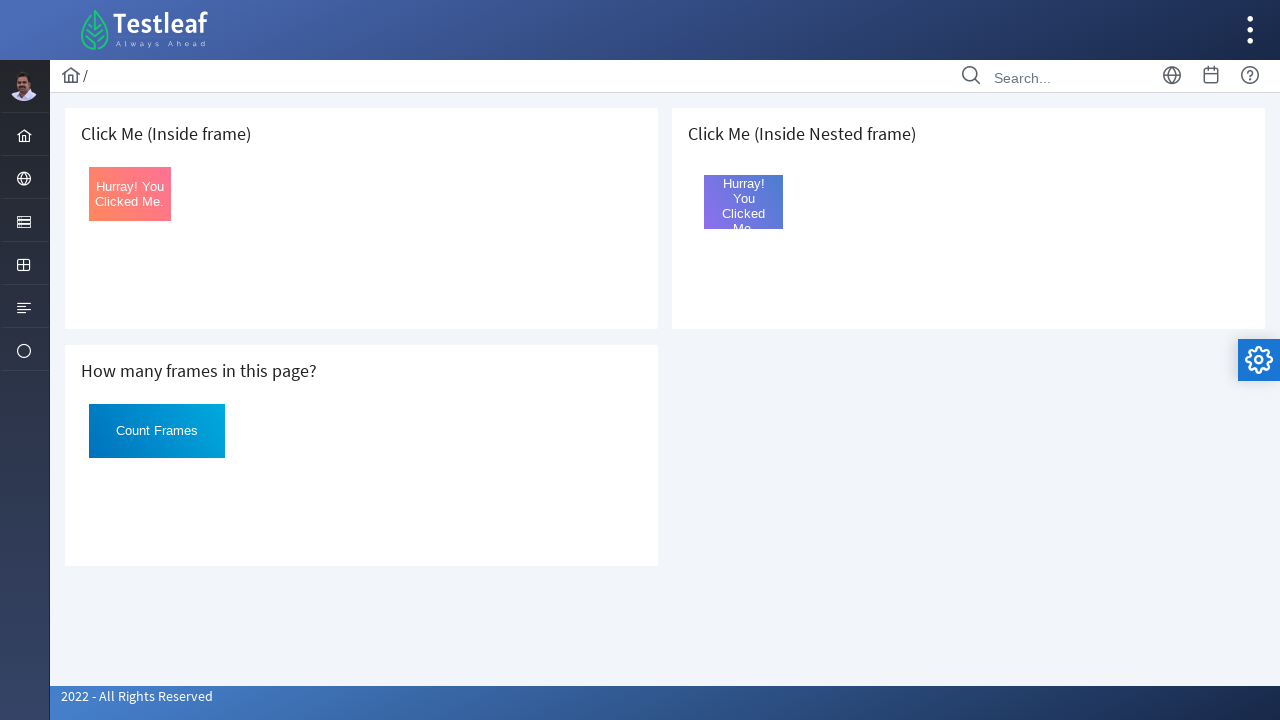

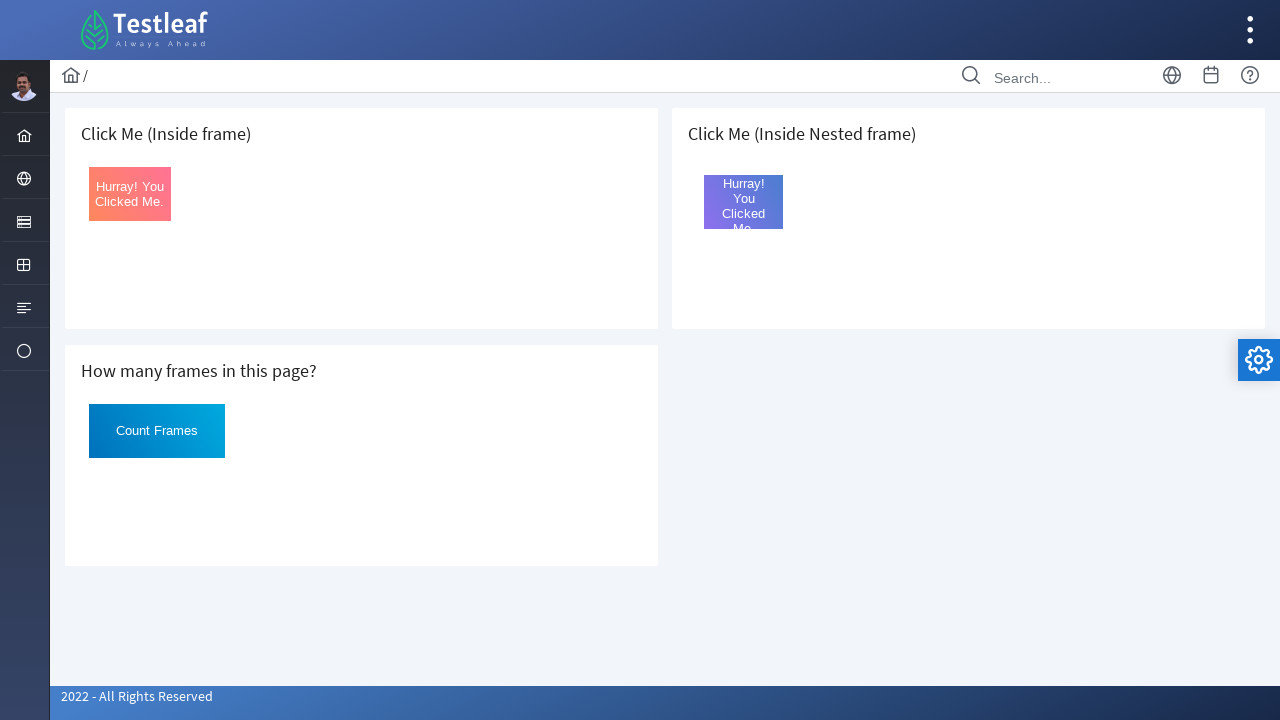